Tests a todo app by marking two items as done, adding a new item to the list, and verifying the item was added successfully

Starting URL: https://lambdatest.github.io/sample-todo-app/

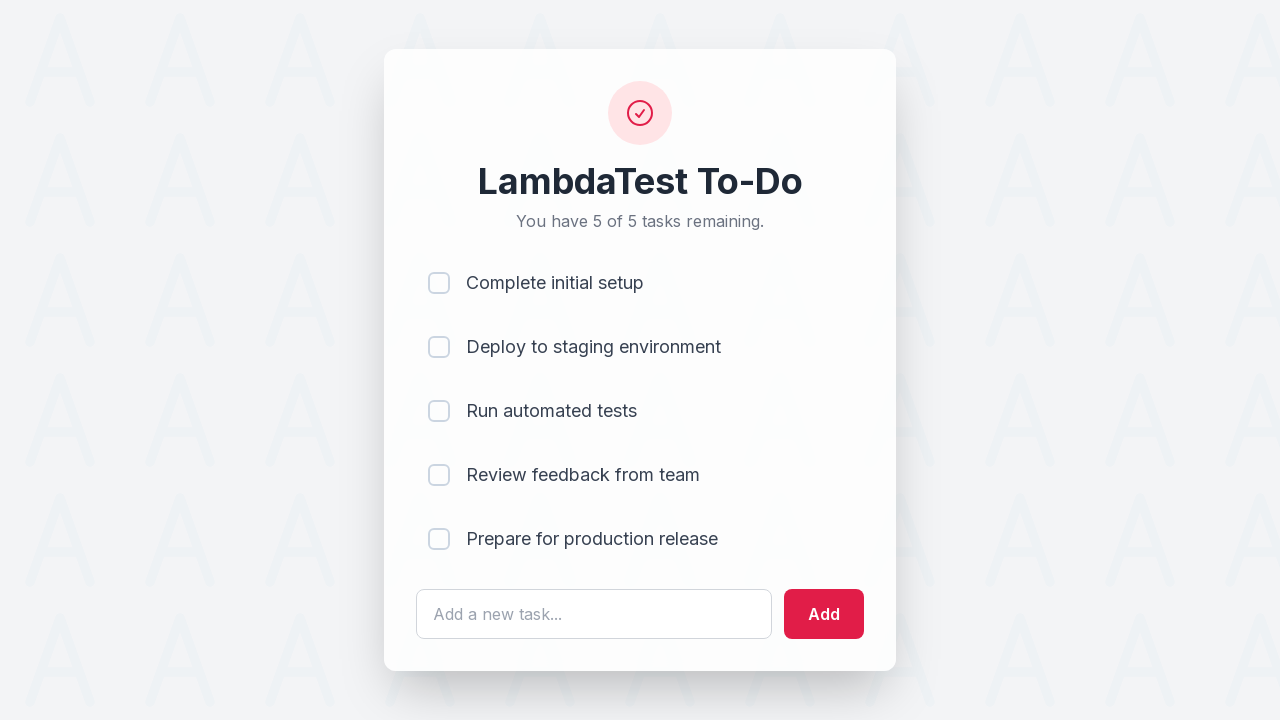

Marked first todo item as done at (439, 283) on input[name='li1']
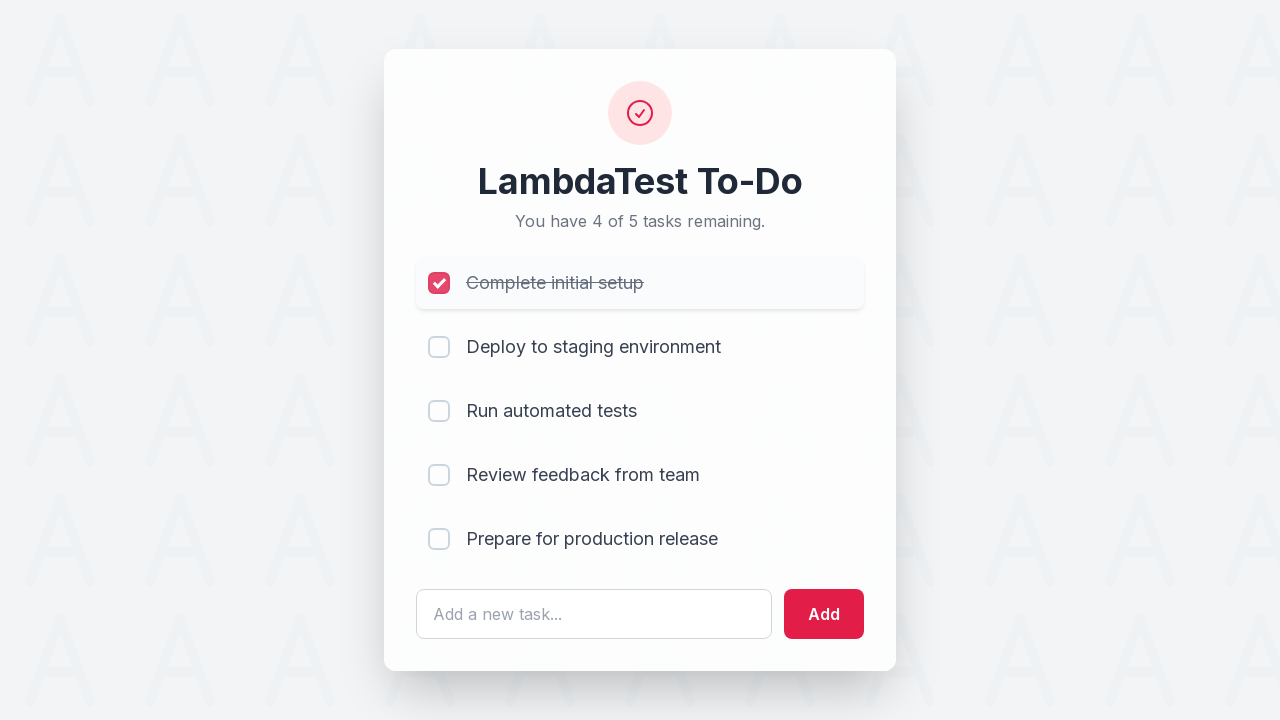

Marked second todo item as done at (439, 347) on input[name='li2']
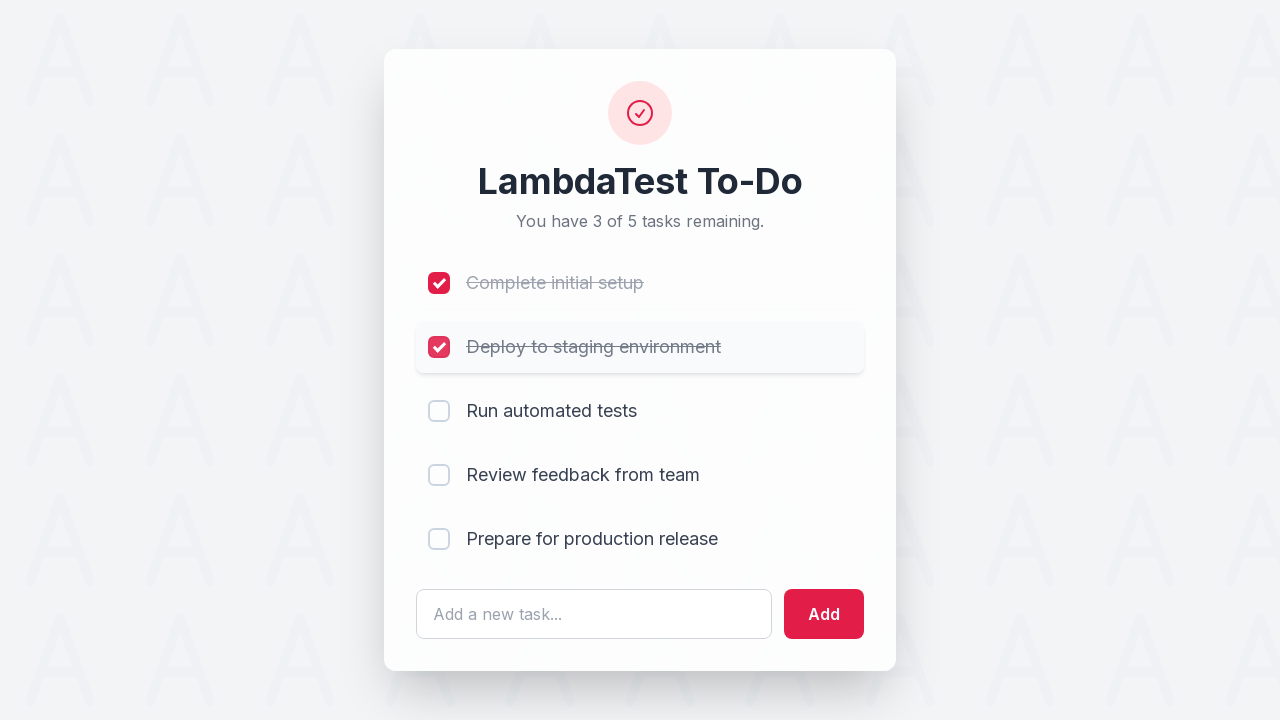

Filled todo input field with 'Yey, Let's add it to list' on #sampletodotext
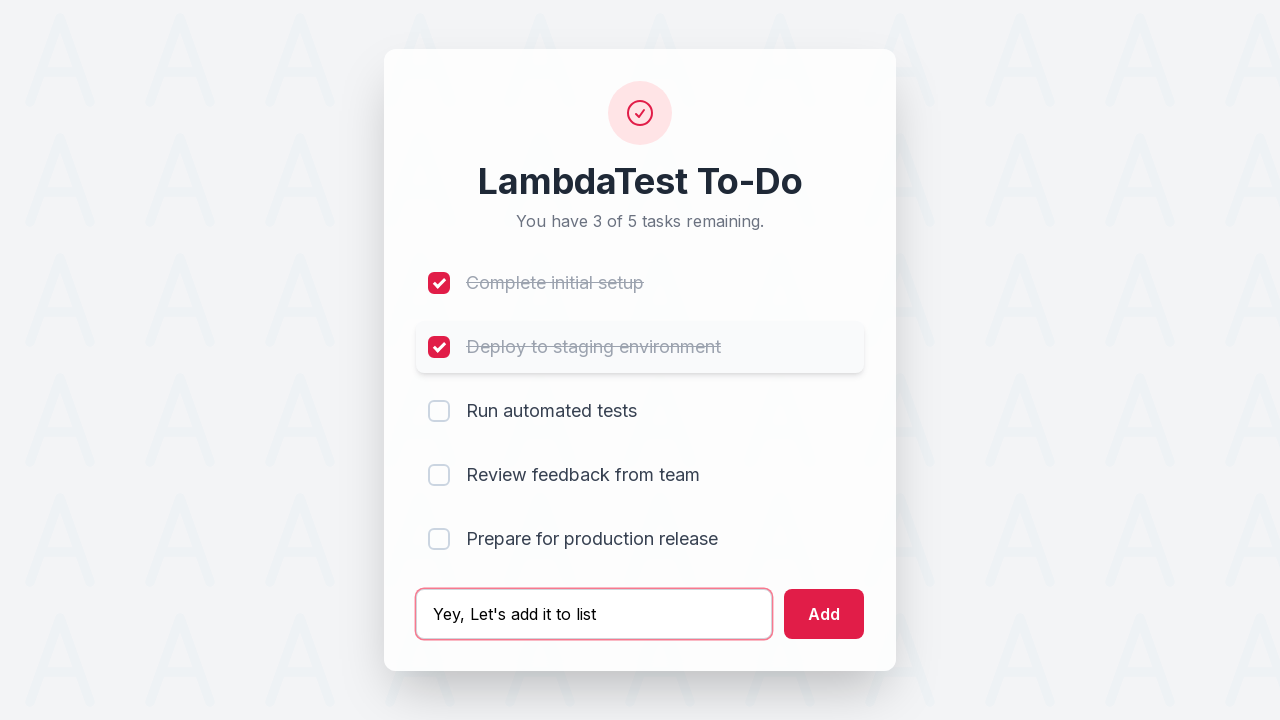

Clicked add button to create new todo item at (824, 614) on #addbutton
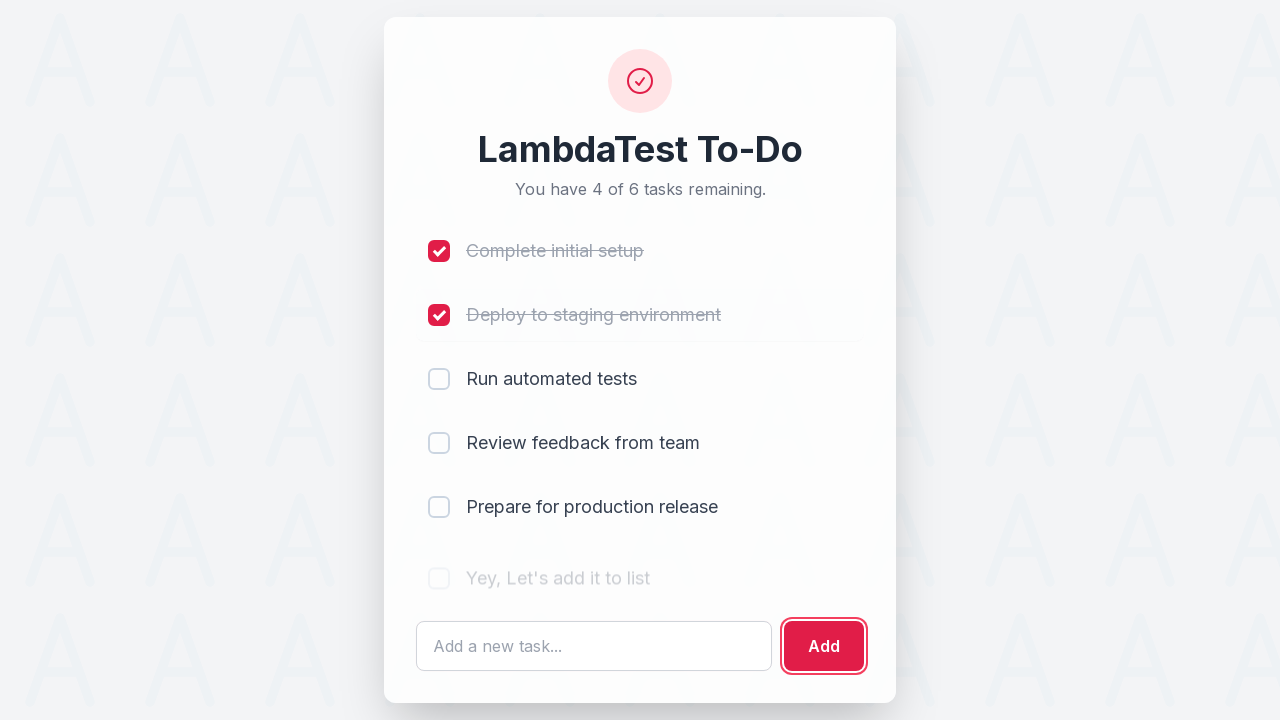

Verified new todo item was added to the list
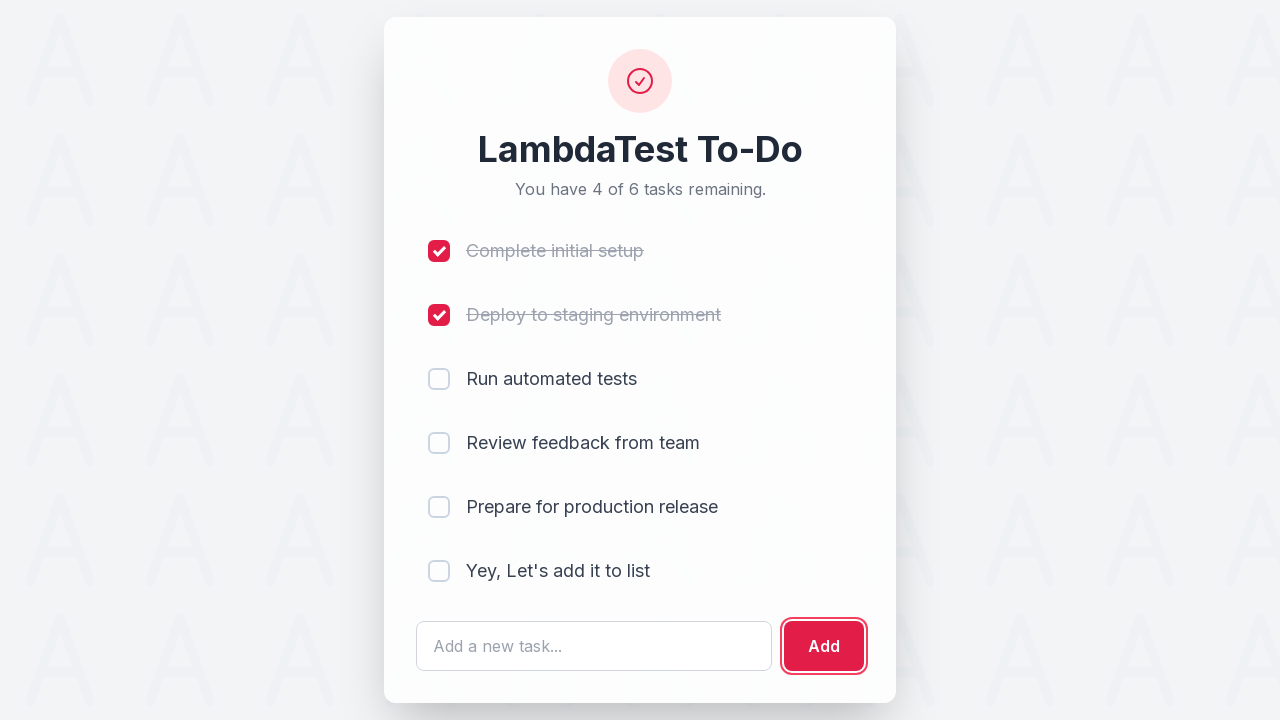

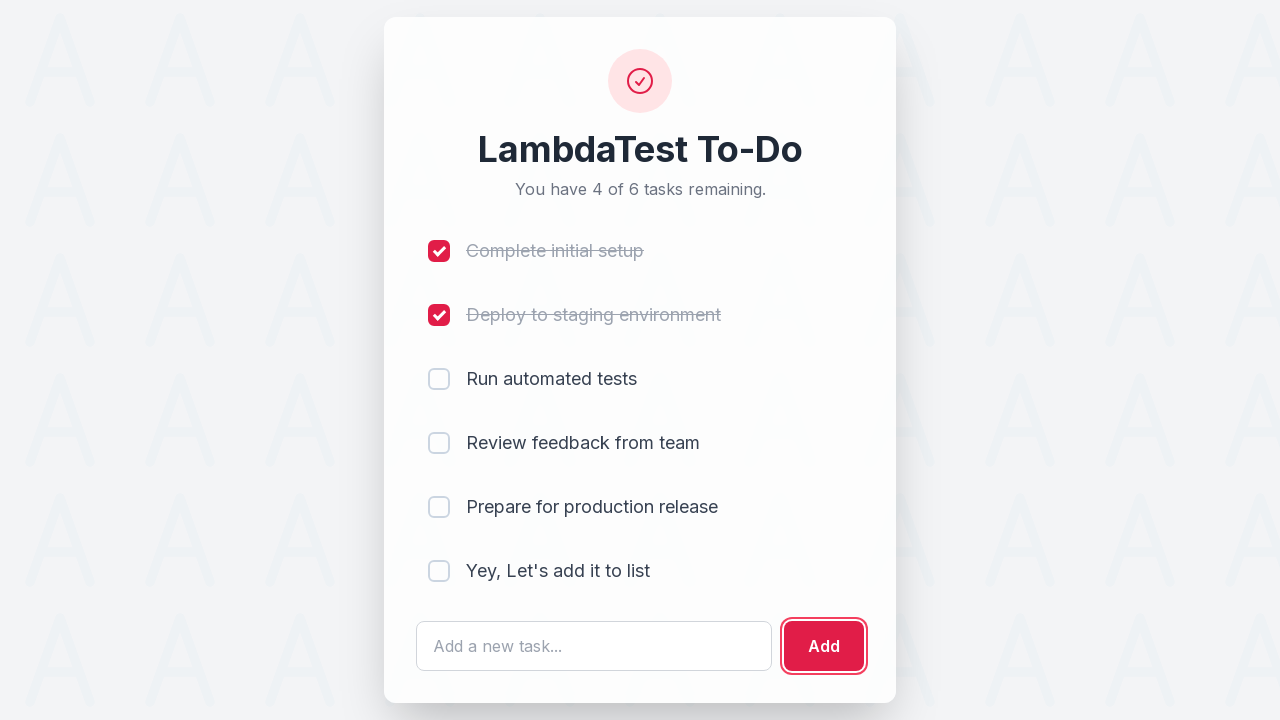